Tests dynamic page loading where the target element is initially hidden on the page. Clicks Start button and waits for the hidden element to become visible after loading completes.

Starting URL: http://the-internet.herokuapp.com/dynamic_loading/1

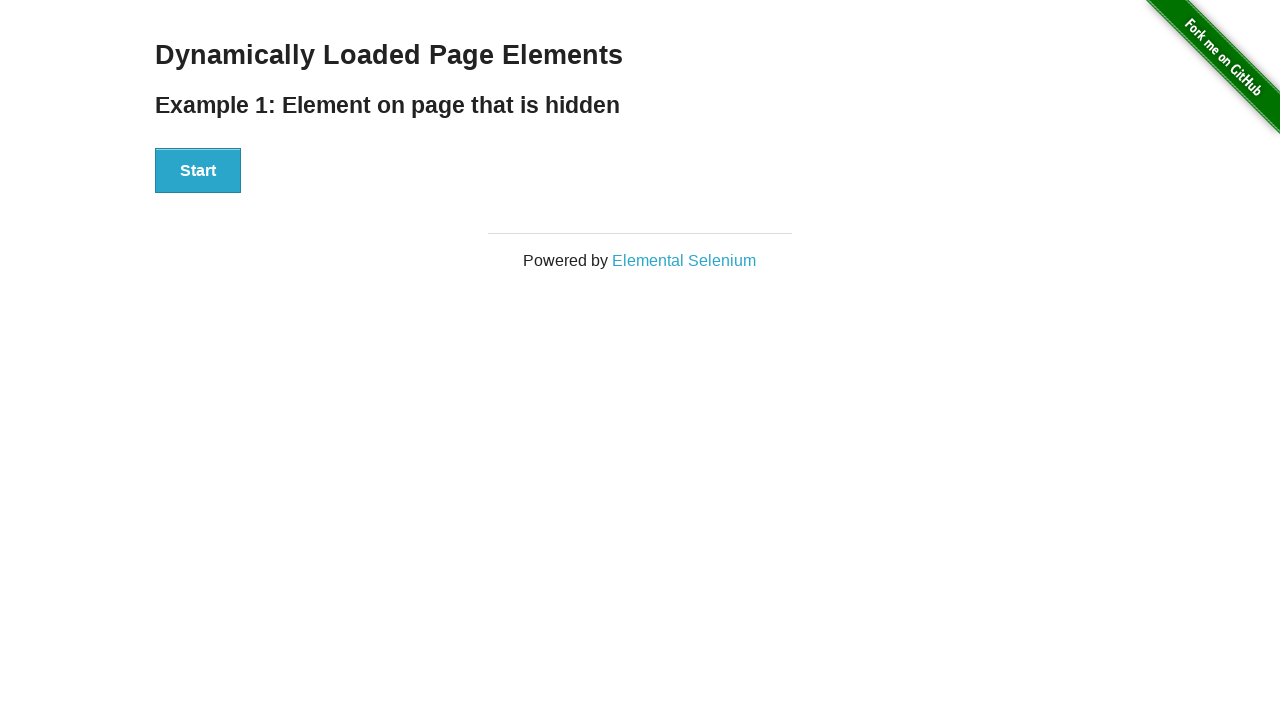

Clicked Start button to trigger dynamic loading at (198, 171) on #start button
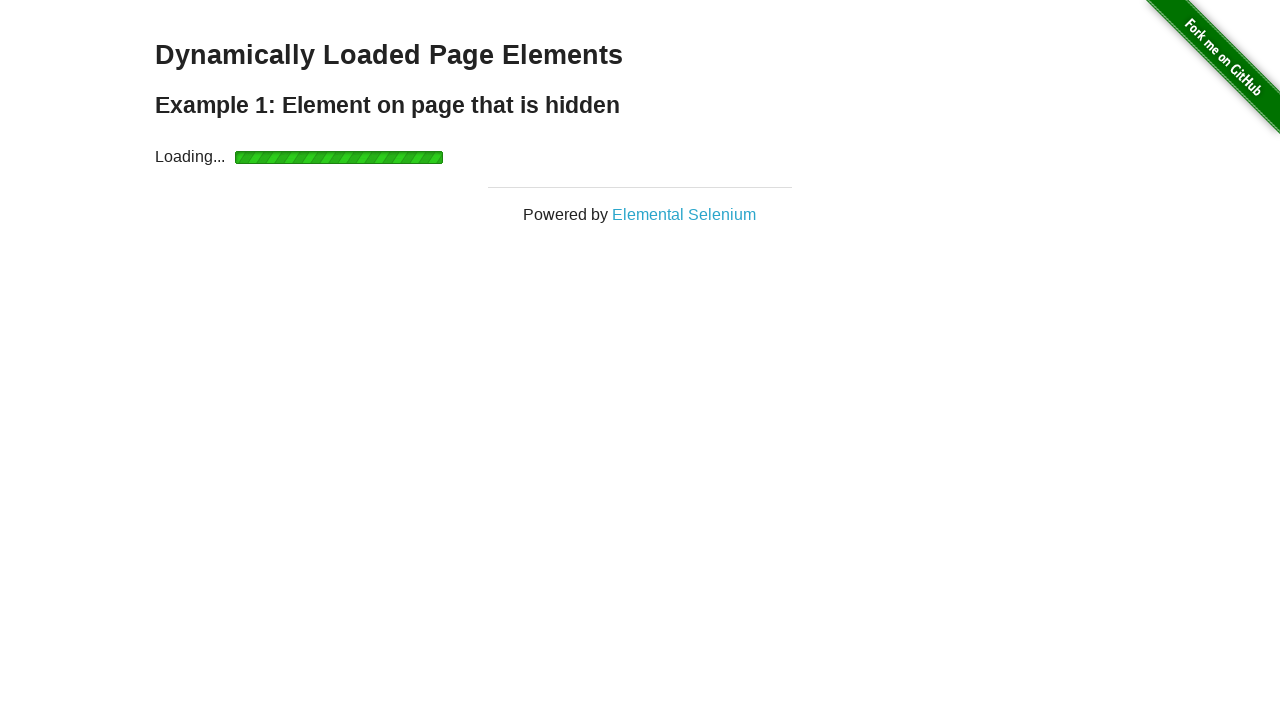

Waited for finish element to become visible after loading completes
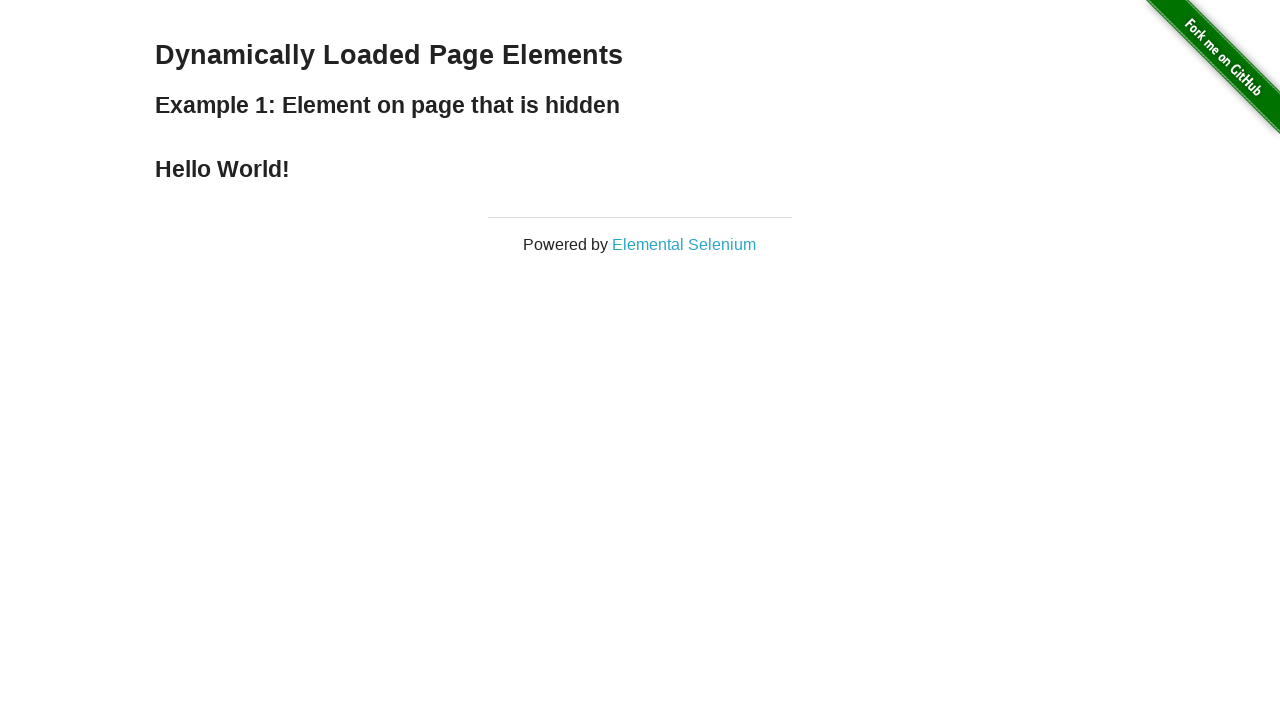

Verified finish element is now visible on the page
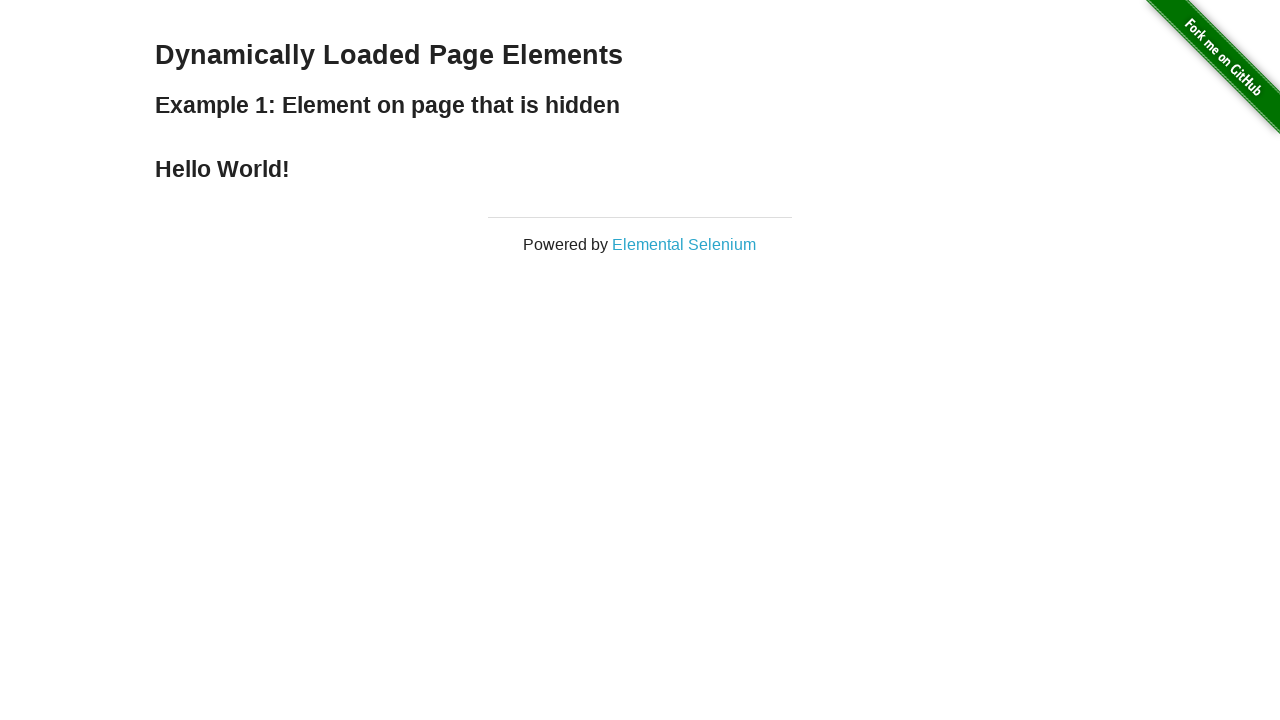

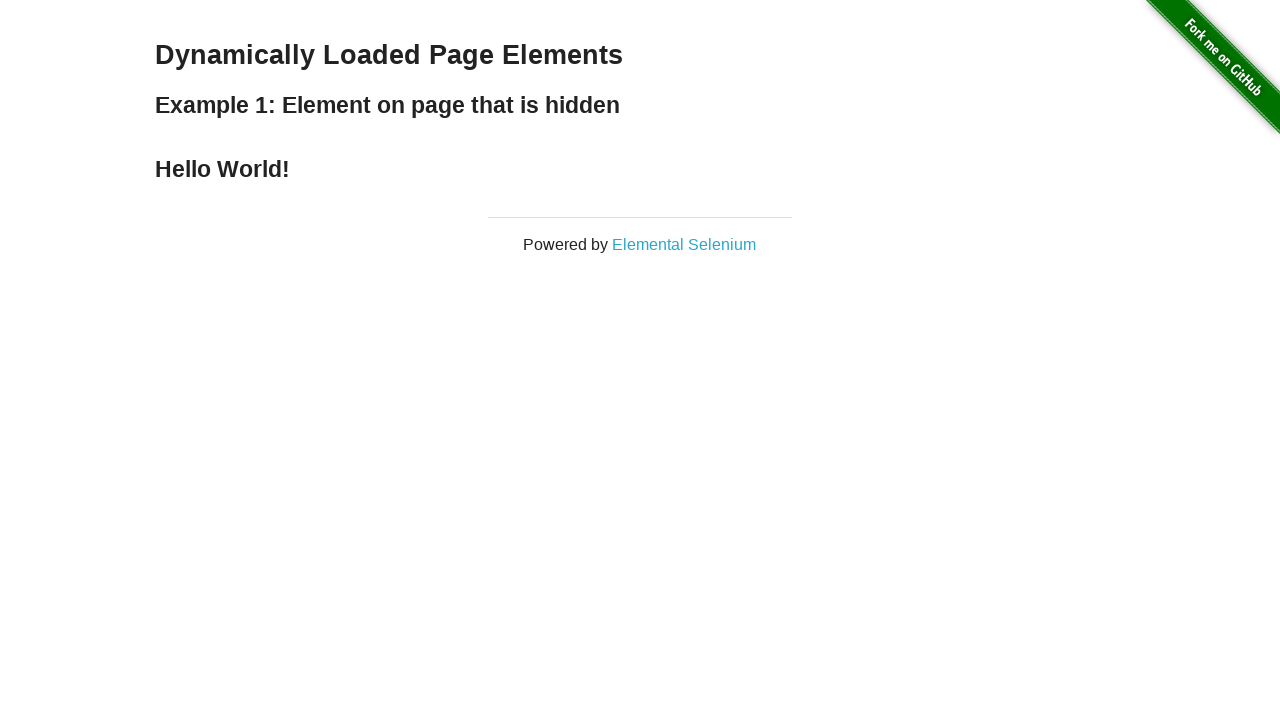